Tests clicking a link on the DemoQA links page by scrolling to the "bad request" link element and clicking it to trigger the API call.

Starting URL: https://demoqa.com/links

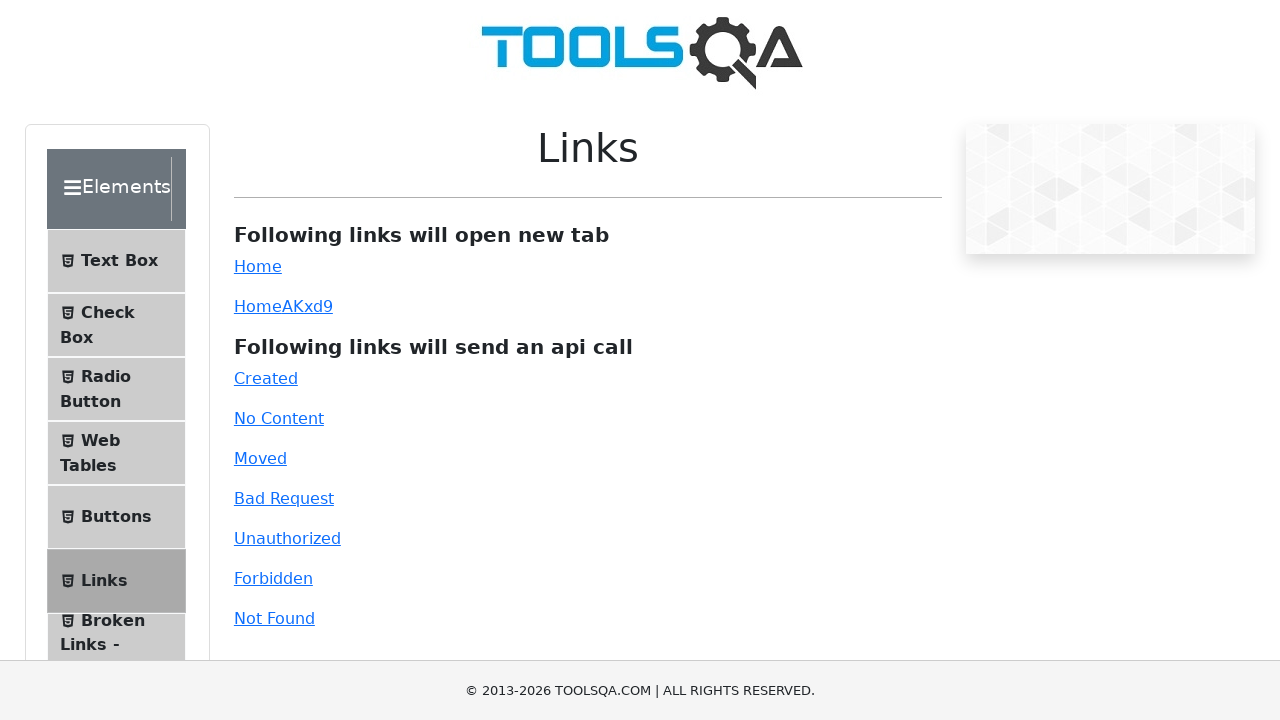

Scrolled to bad-request link element
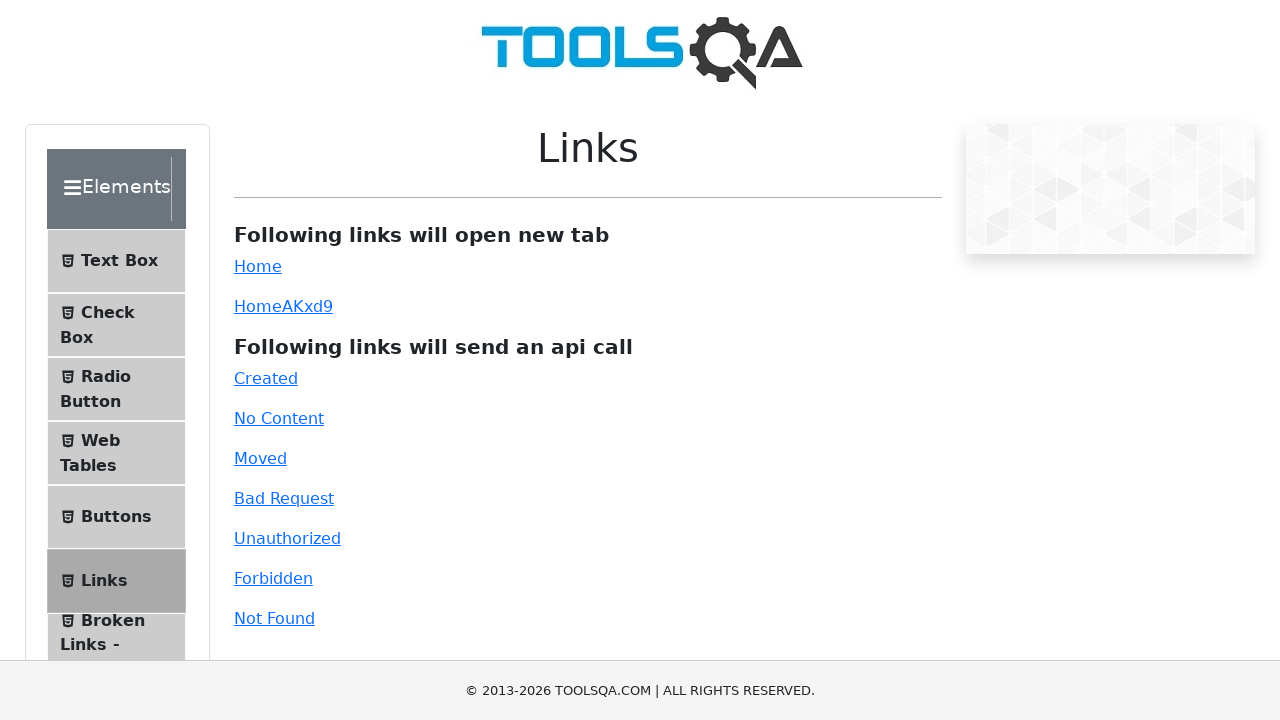

Waited for scroll animation to complete
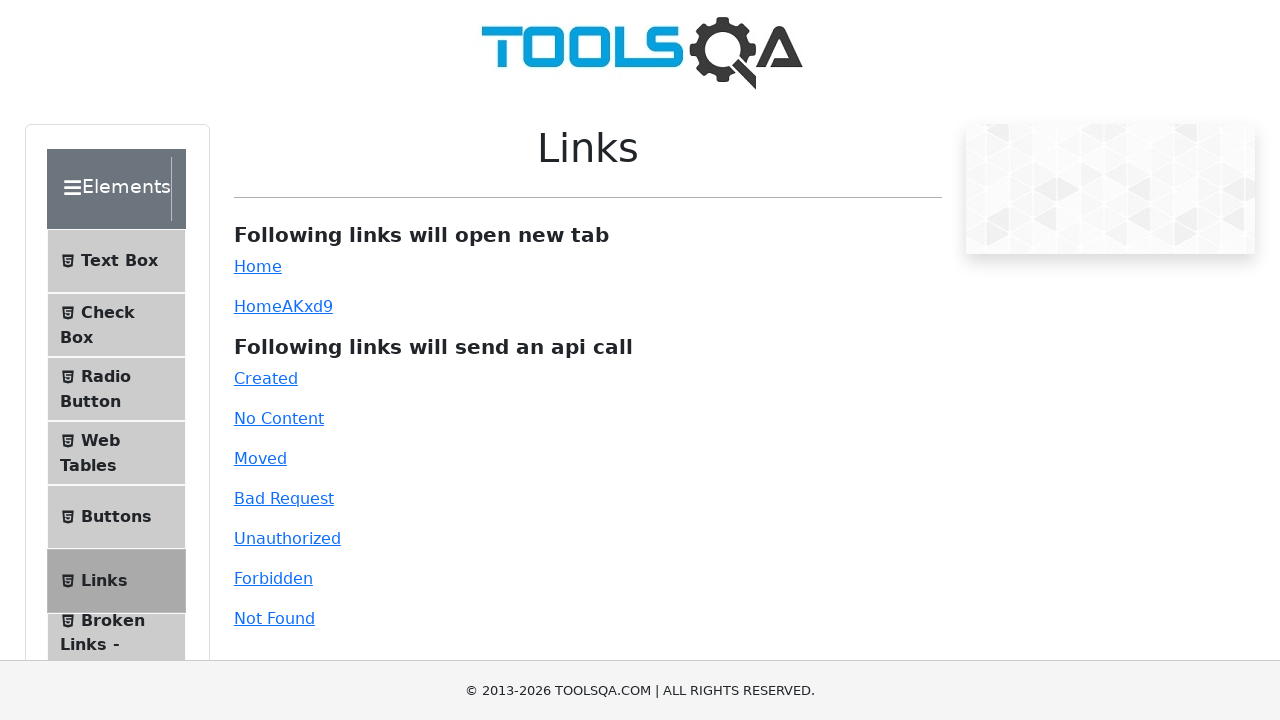

Clicked bad-request link to trigger API call at (284, 498) on xpath=//a[contains(@id,'bad-request')]
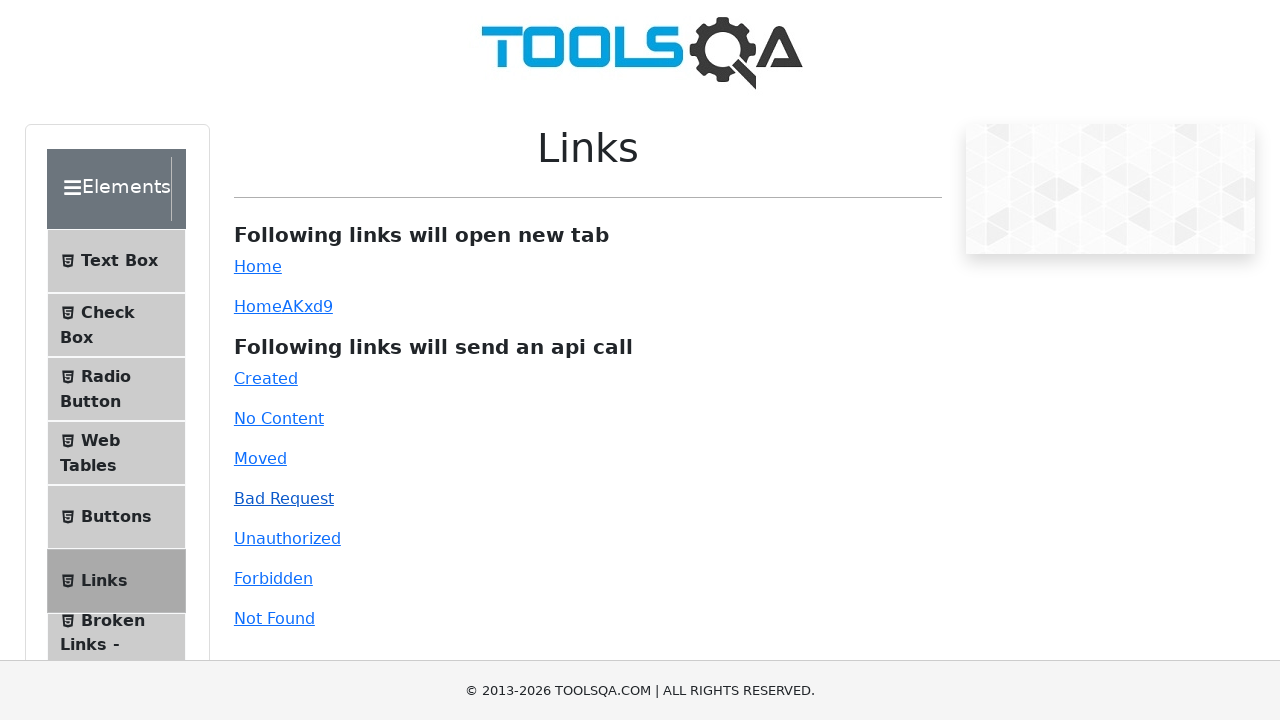

Response message appeared after API call
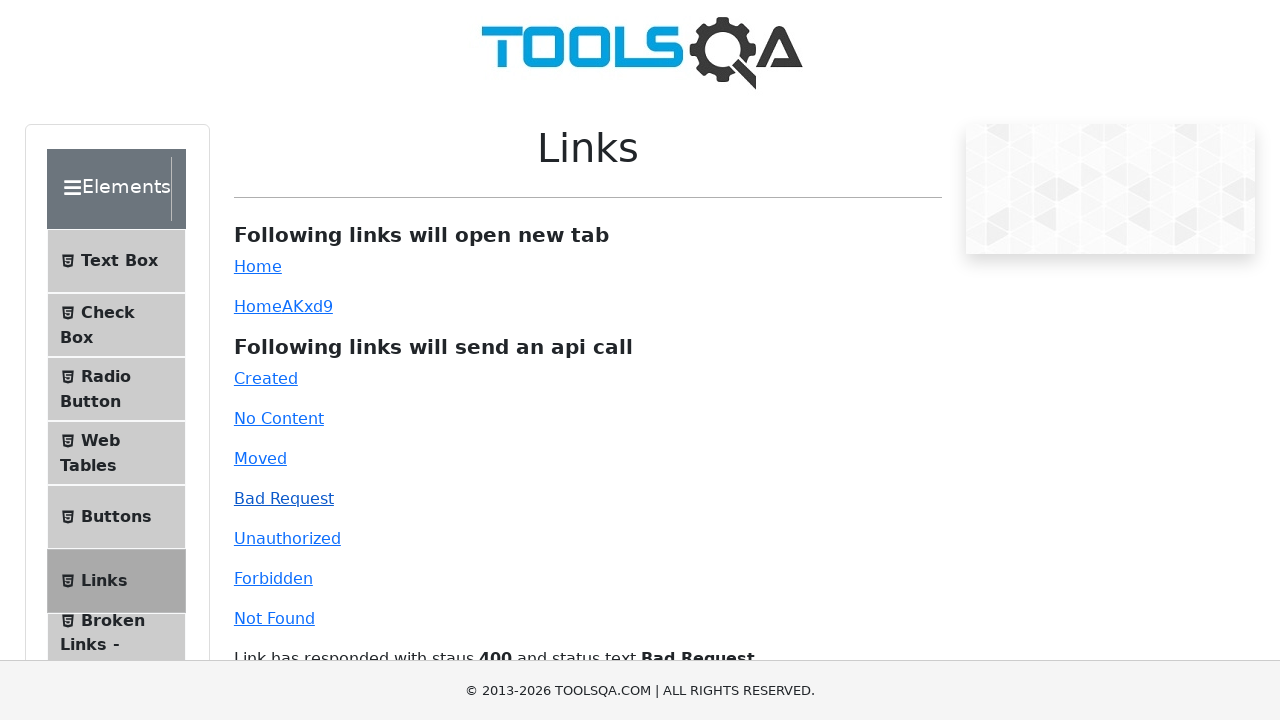

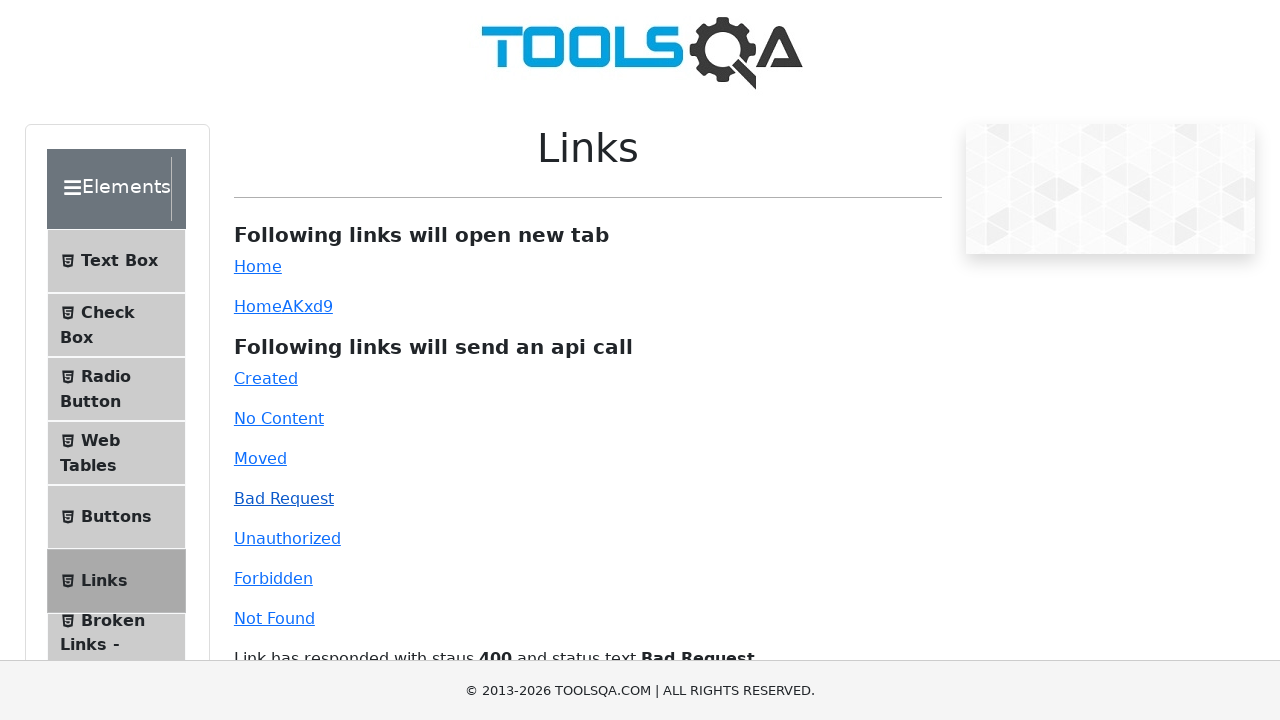